Tests filtering to display only active (incomplete) todo items

Starting URL: https://demo.playwright.dev/todomvc

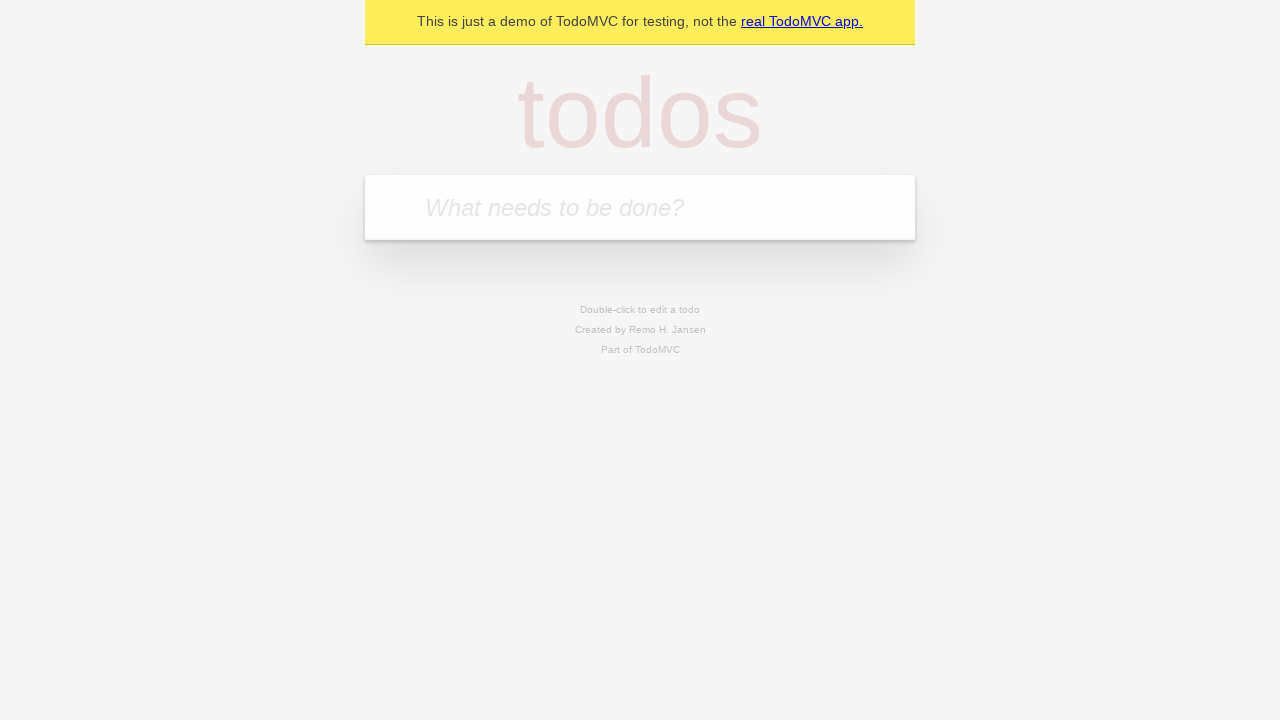

Filled todo input with 'buy some cheese' on internal:attr=[placeholder="What needs to be done?"i]
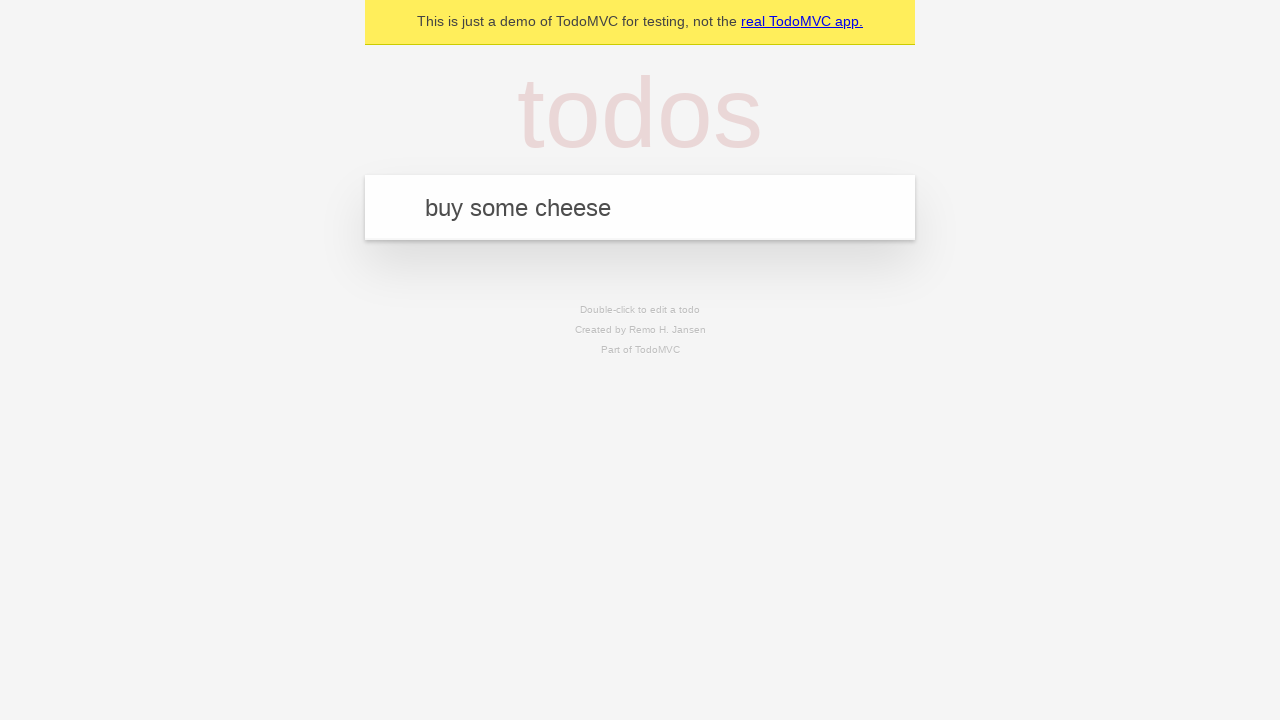

Pressed Enter to add first todo item on internal:attr=[placeholder="What needs to be done?"i]
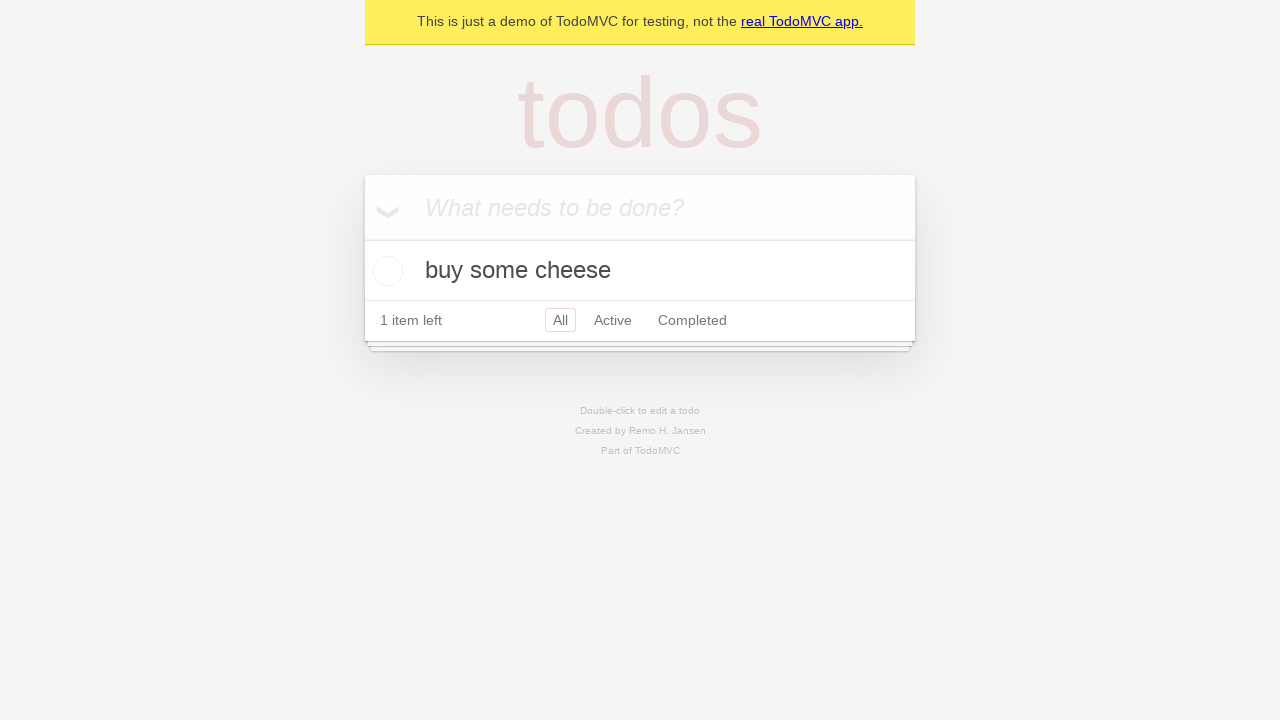

Filled todo input with 'feed the cat' on internal:attr=[placeholder="What needs to be done?"i]
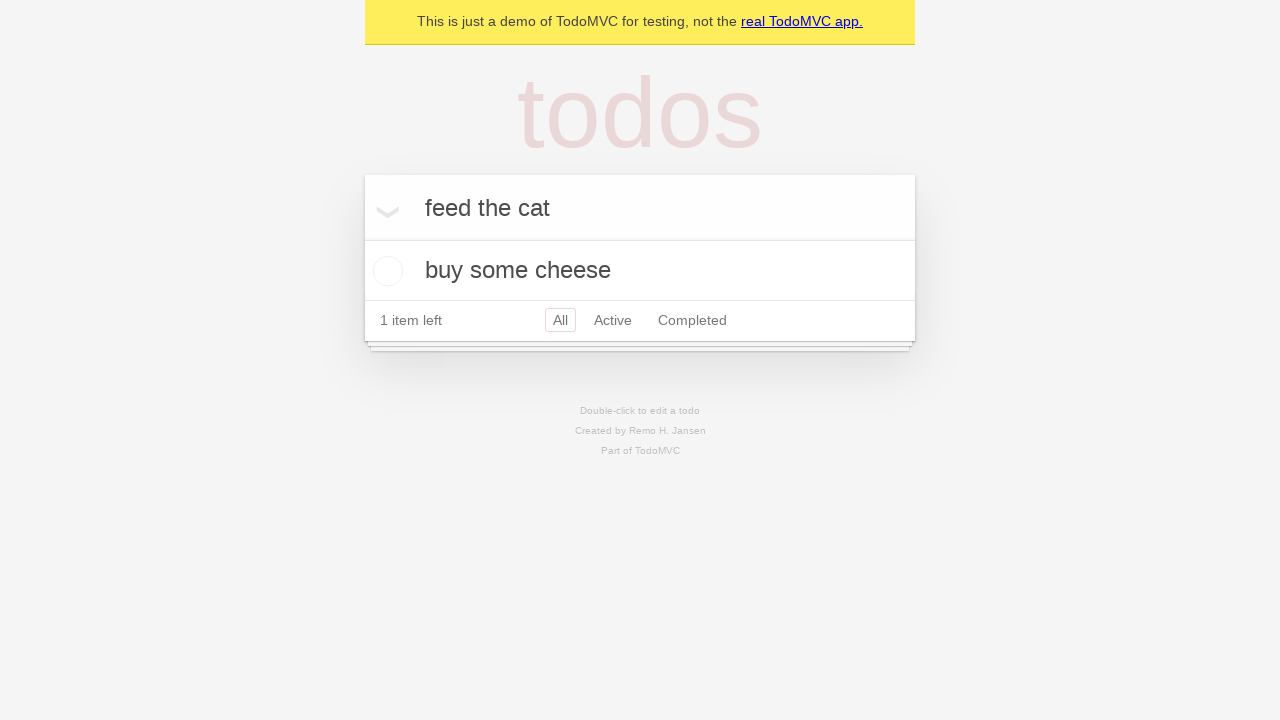

Pressed Enter to add second todo item on internal:attr=[placeholder="What needs to be done?"i]
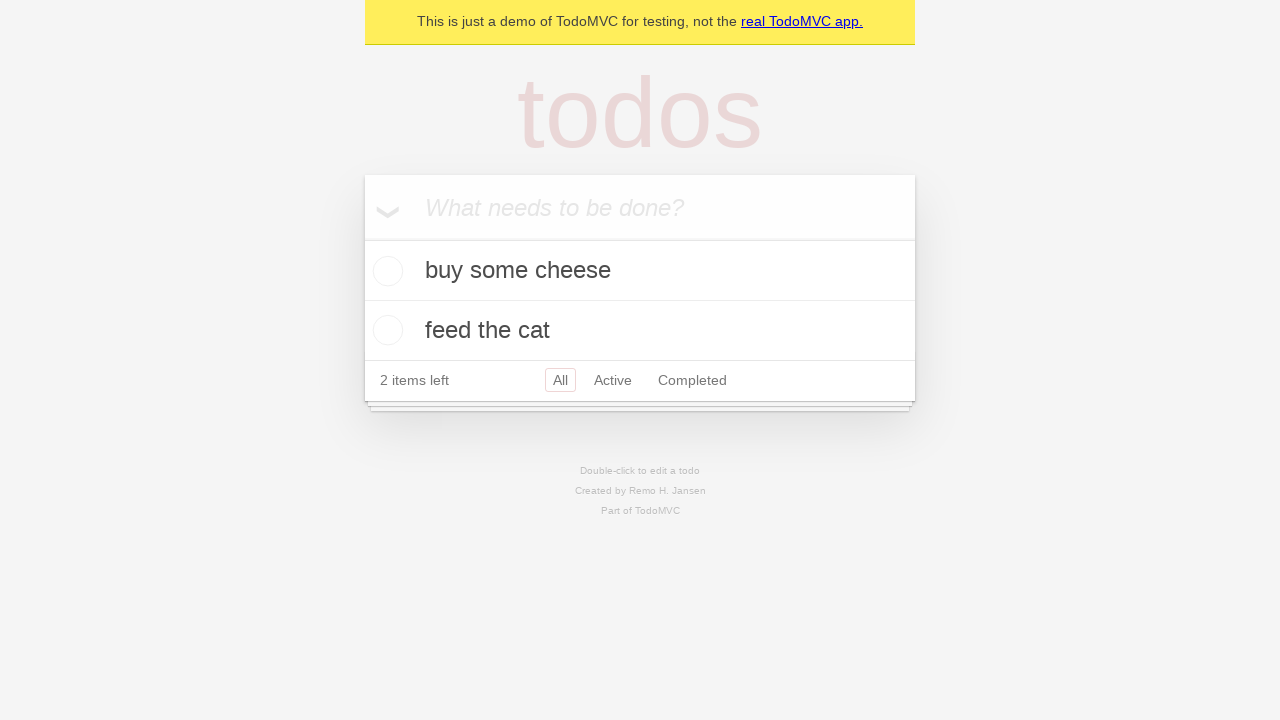

Filled todo input with 'book a doctors appointment' on internal:attr=[placeholder="What needs to be done?"i]
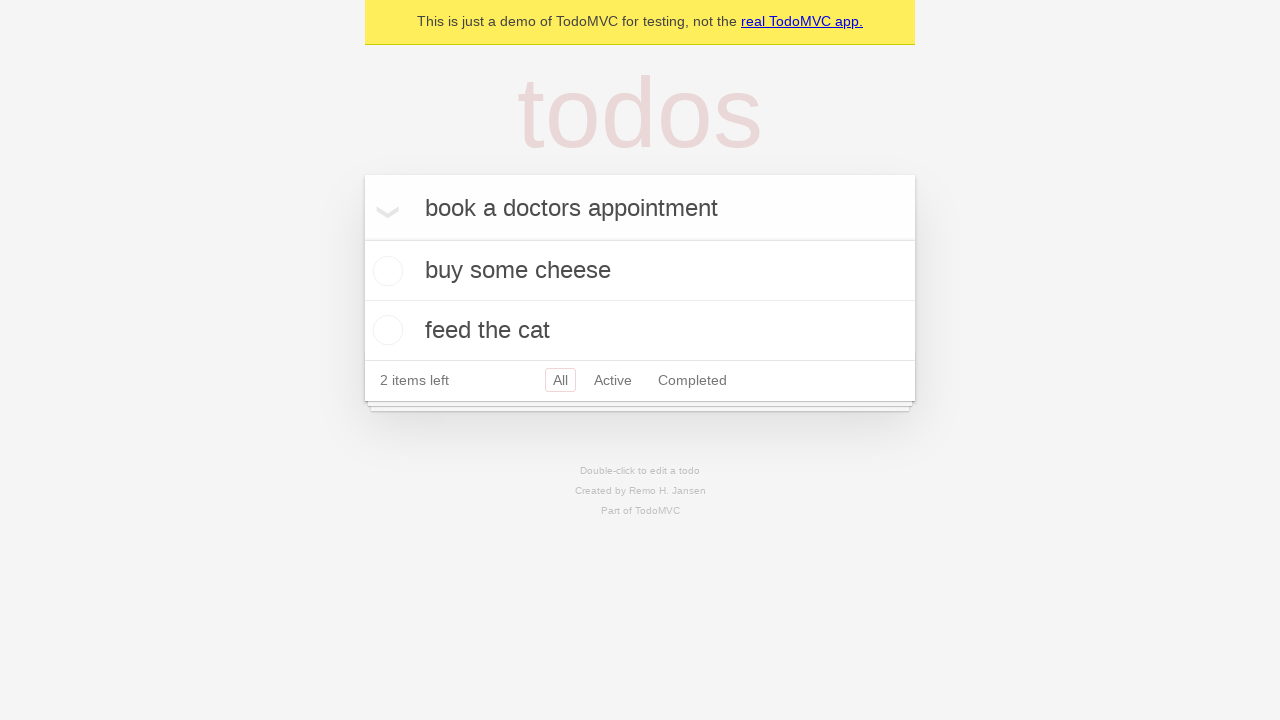

Pressed Enter to add third todo item on internal:attr=[placeholder="What needs to be done?"i]
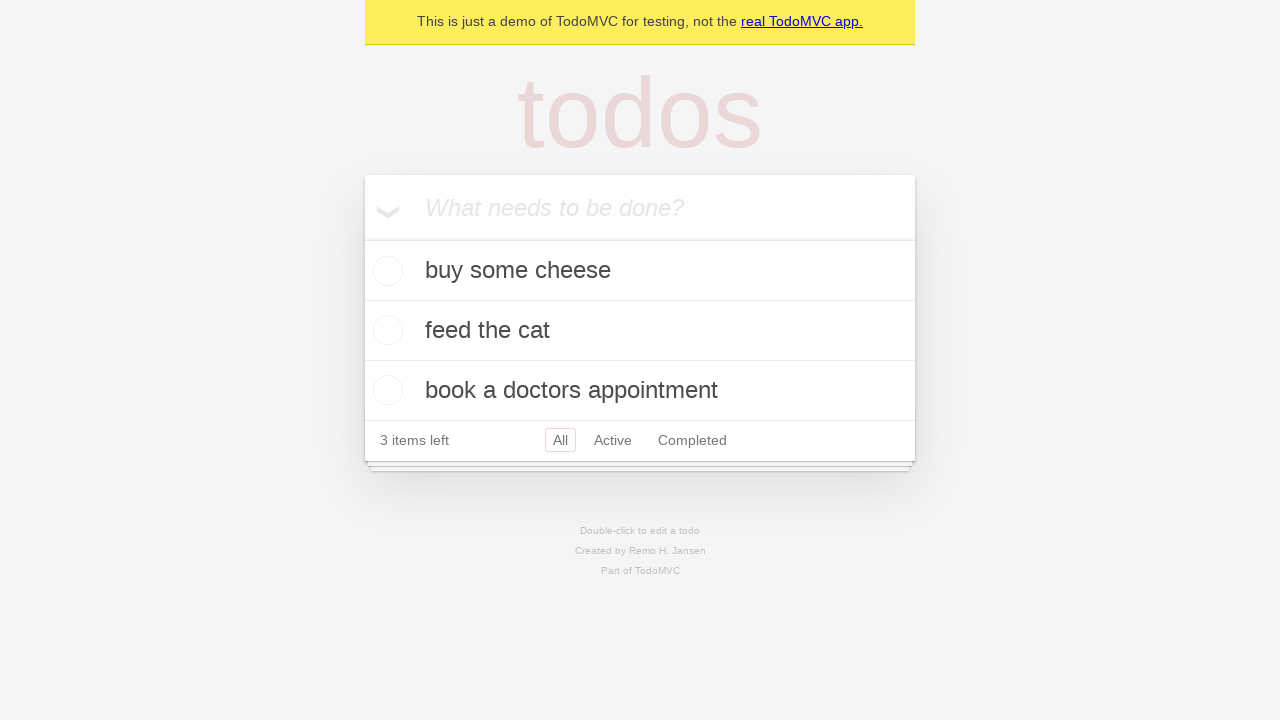

Checked the second todo item (feed the cat) to mark it as complete at (385, 330) on internal:testid=[data-testid="todo-item"s] >> nth=1 >> internal:role=checkbox
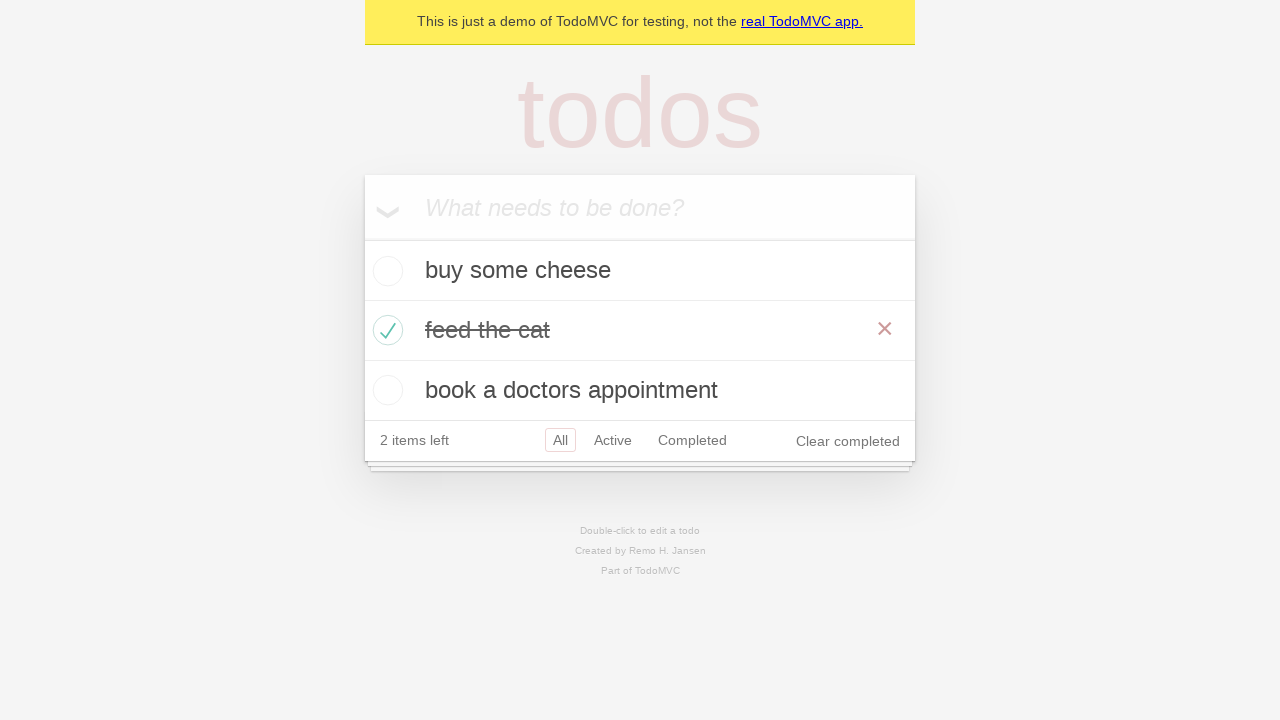

Clicked Active filter to display only incomplete todo items at (613, 440) on internal:role=link[name="Active"i]
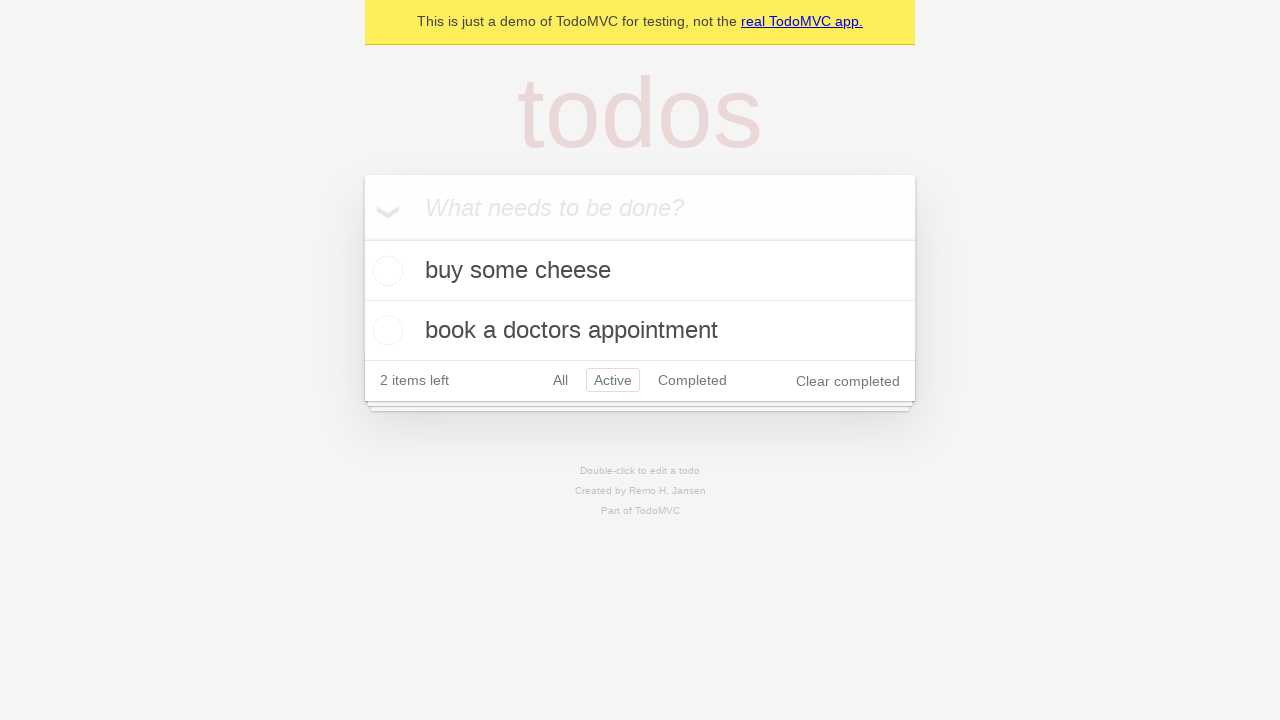

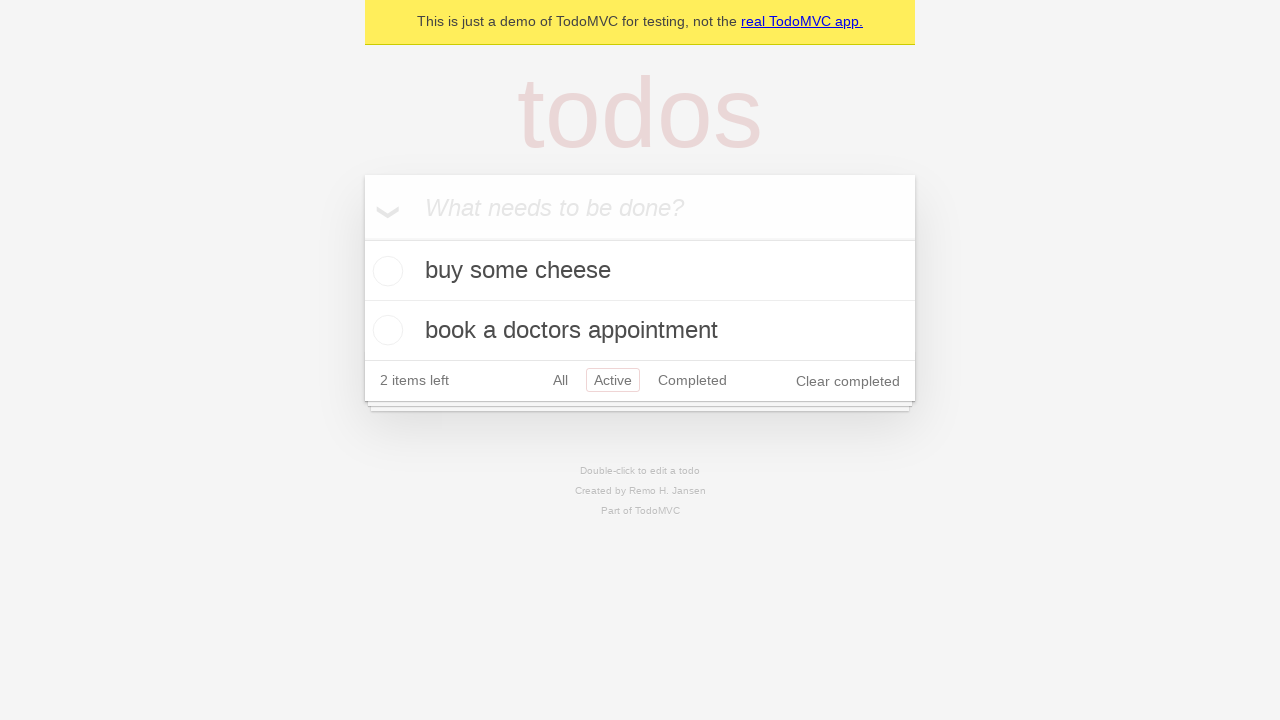